Tests navigation from a shop demo page to E-junkie homepage by clicking on the E-commerce link and verifying the URL

Starting URL: https://shopdemo.fatfreeshop.com/?

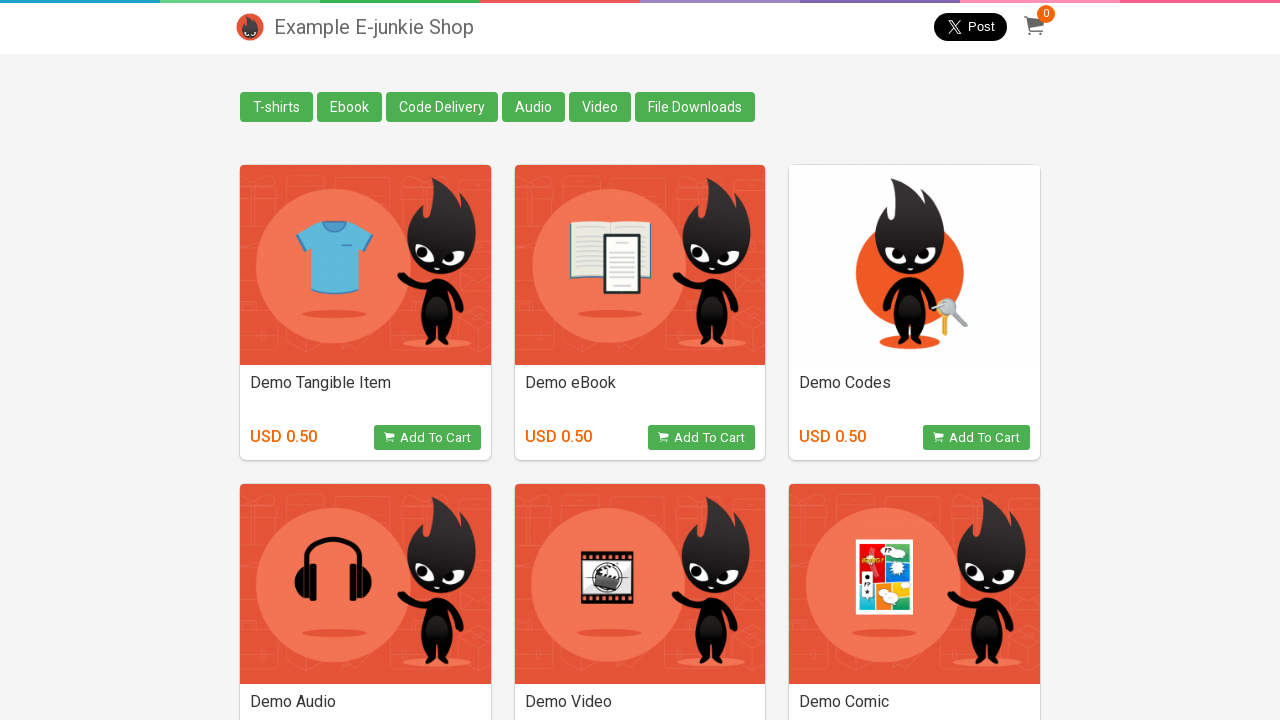

Waited for homepage title 'Example E-junkie Shop' to be visible
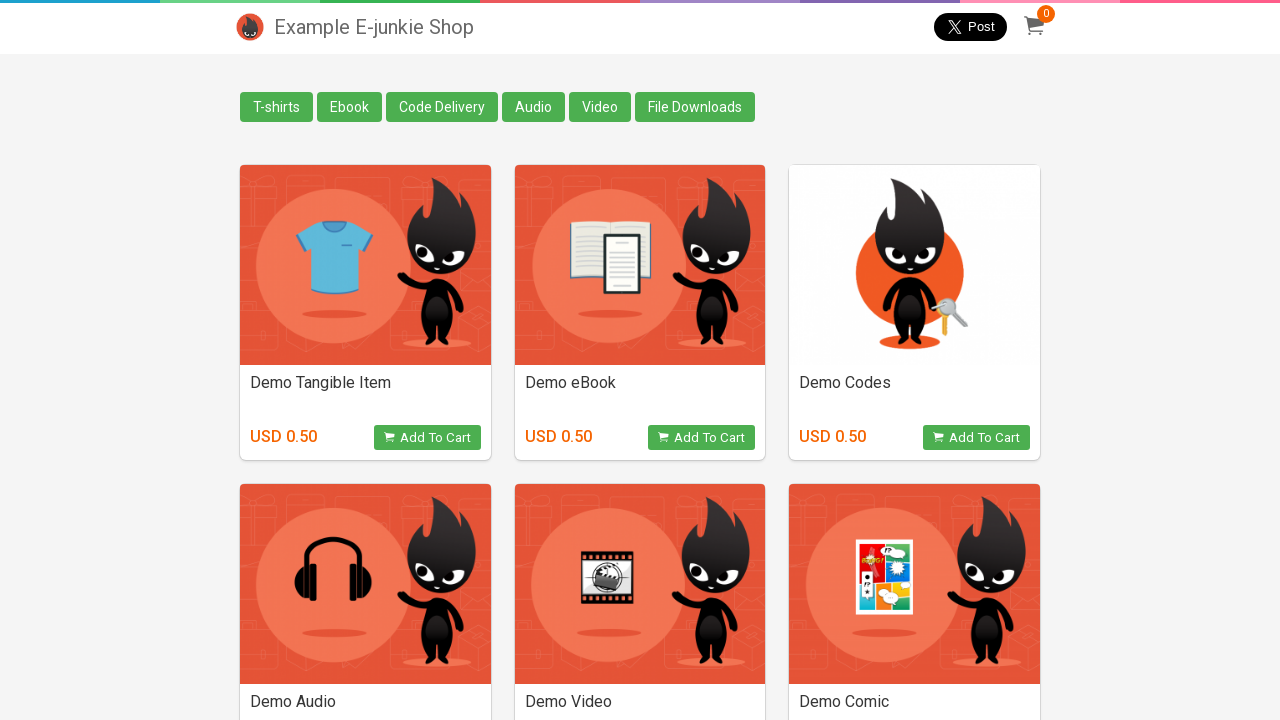

Scrolled E-commerce by E-junkie link into view
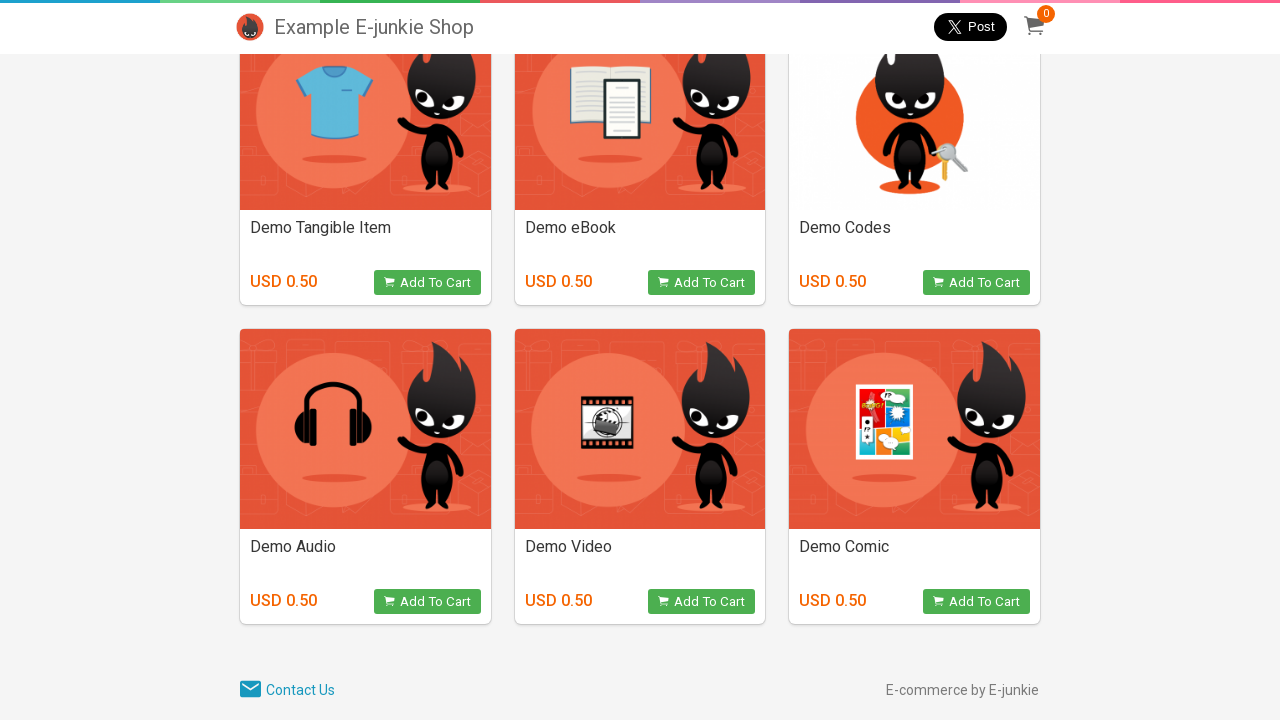

Clicked on E-commerce by E-junkie link at (962, 690) on text=E-commerce by E-junkie
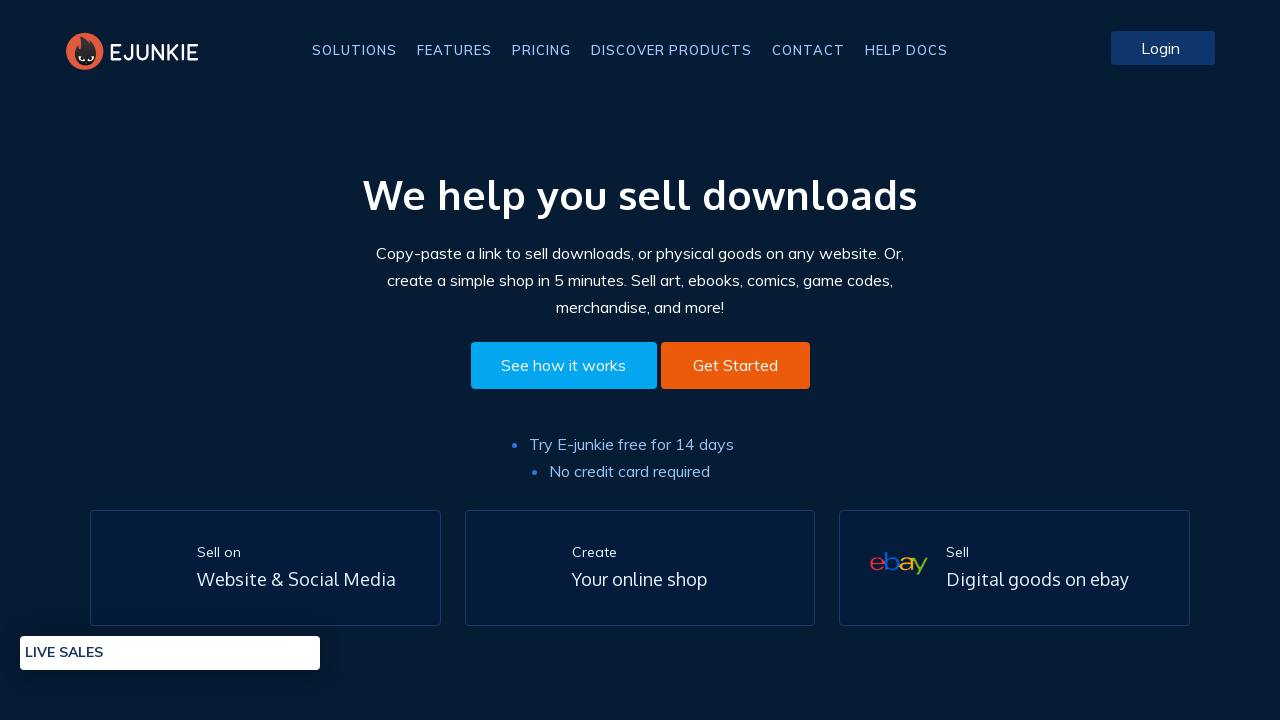

Waited for E-junkie homepage logo to load
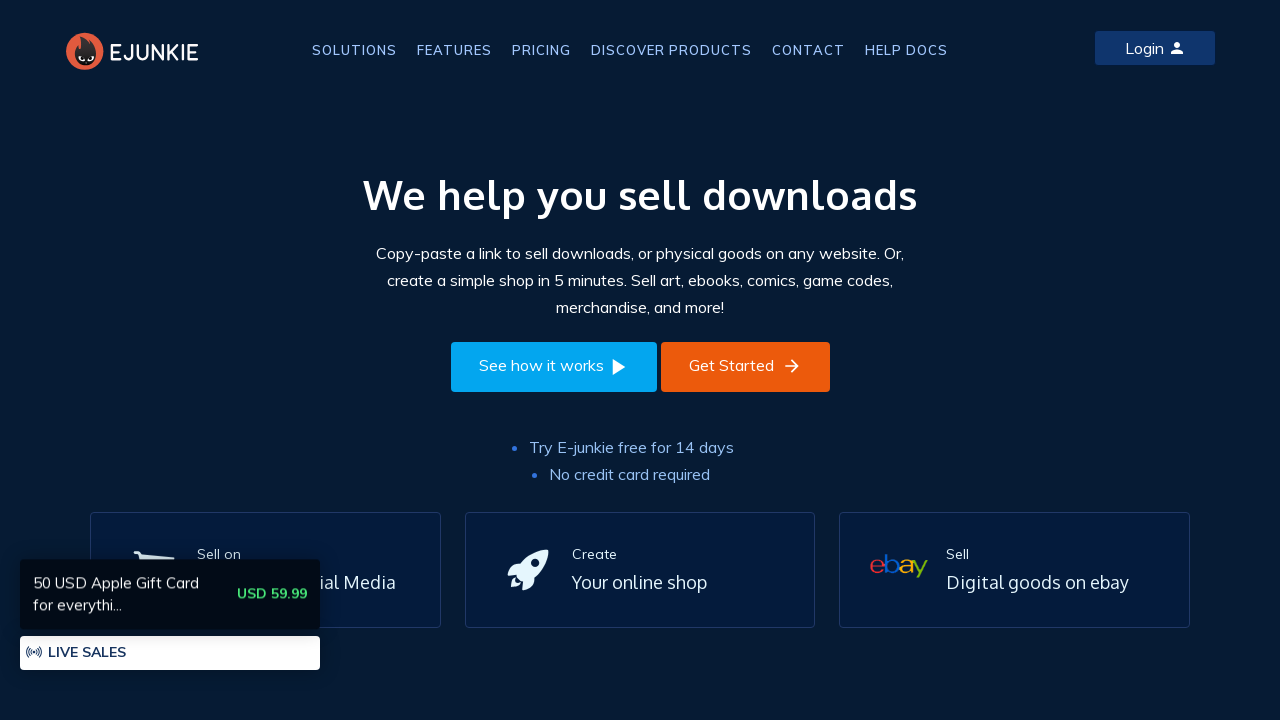

Clicked on E-junkie homepage logo at (137, 51) on xpath=//img[@src='/wiki/user/themes/Wiki/images/logo.svg?123']
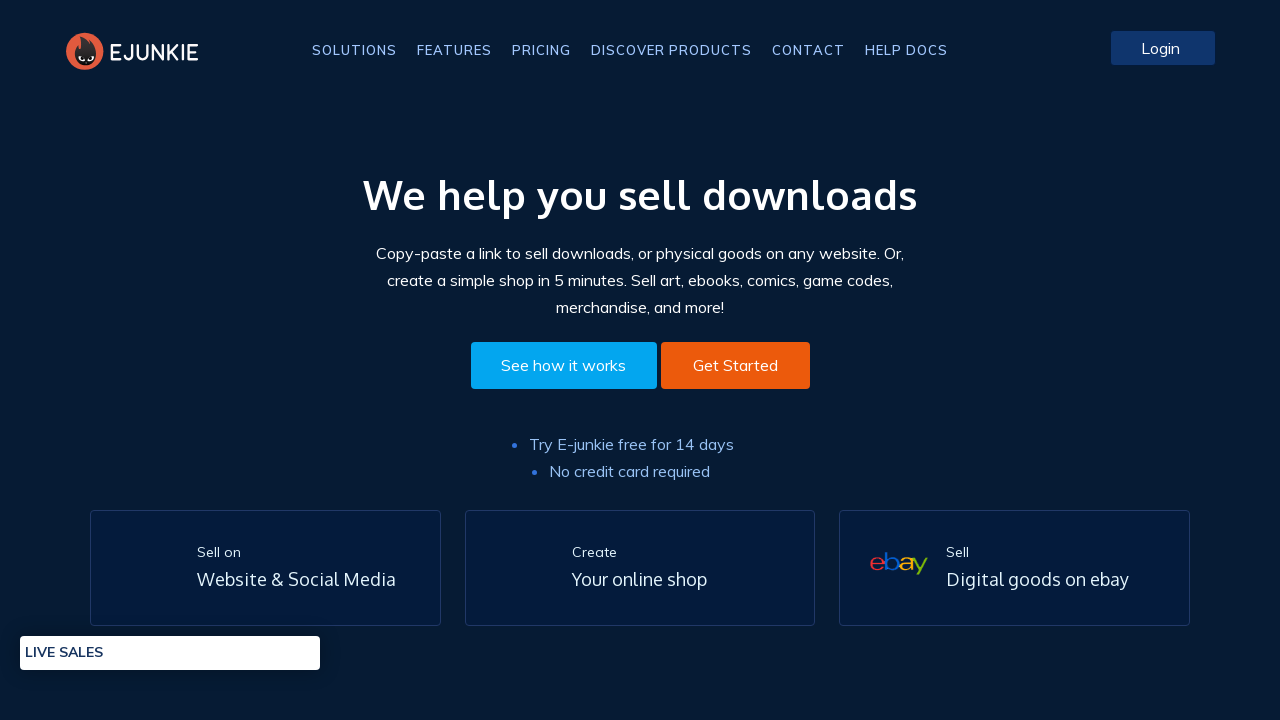

Verified navigation to E-junkie homepage URL (https://www.e-junkie.com/)
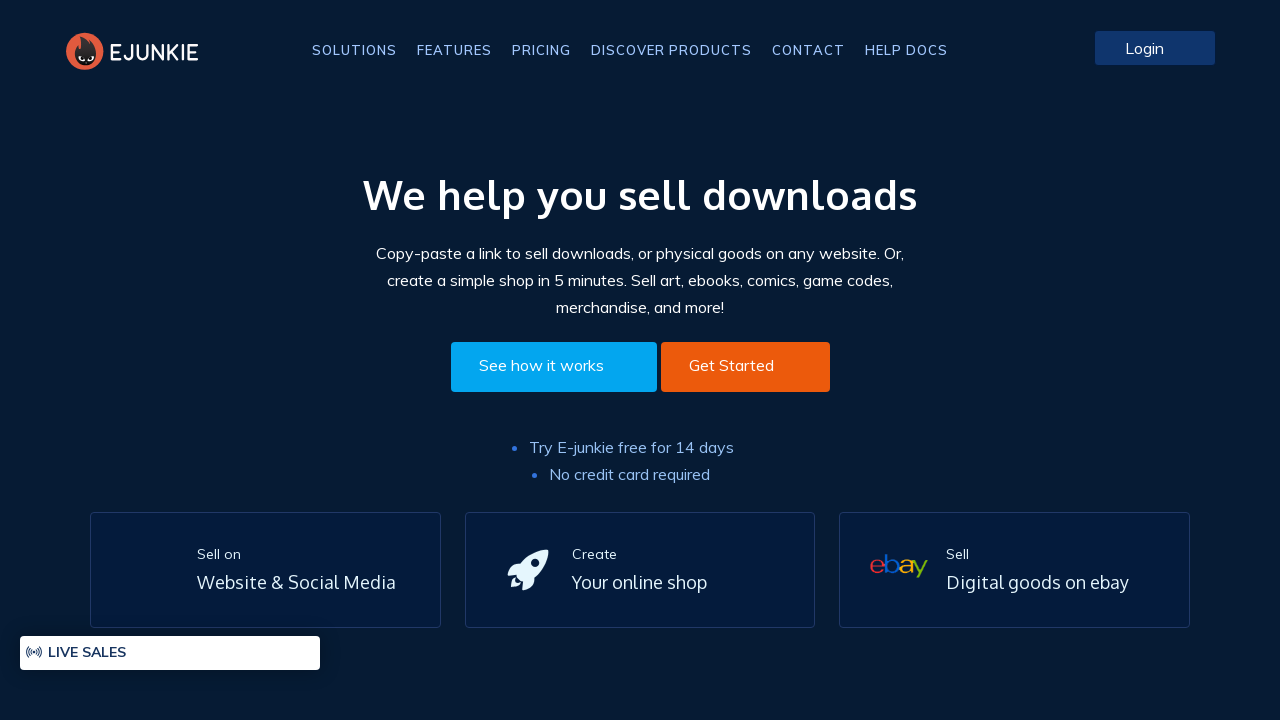

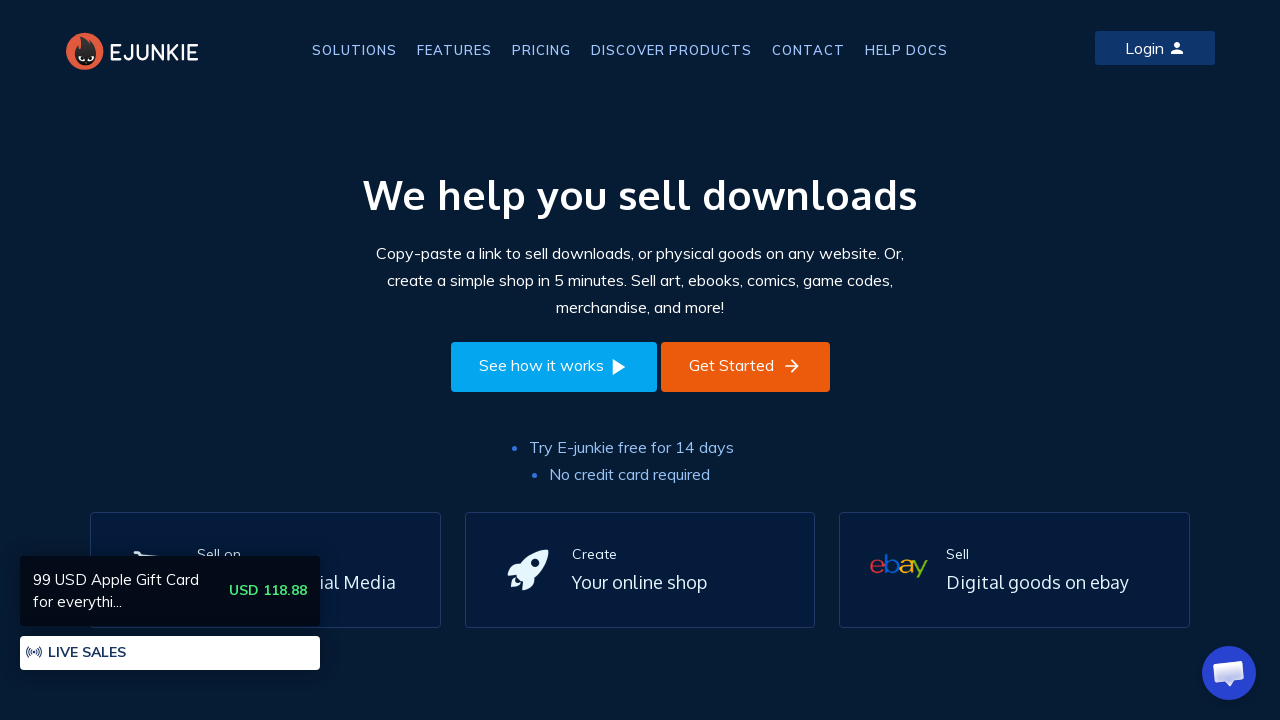